Tests clicking the Log in button on an e-commerce demo site to open the login dialog

Starting URL: https://danube-web.shop/

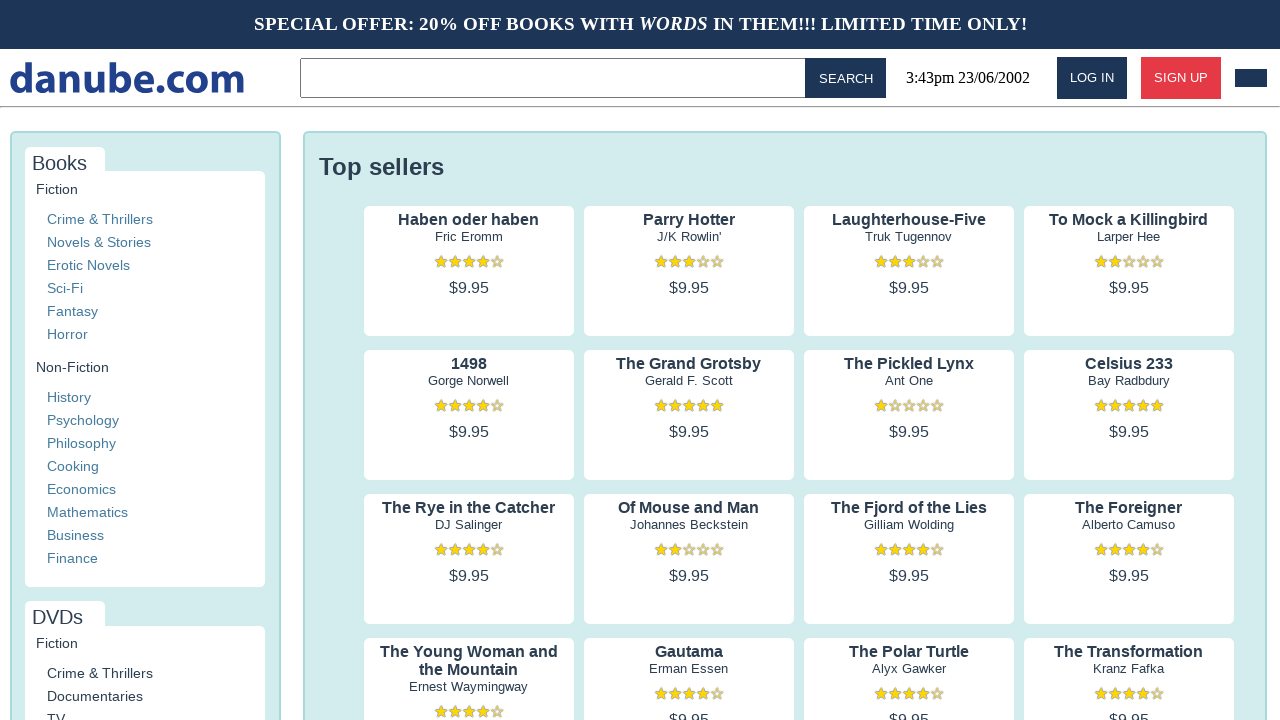

Clicked Log in button to open login dialog at (1092, 78) on internal:role=button[name="Log in"i]
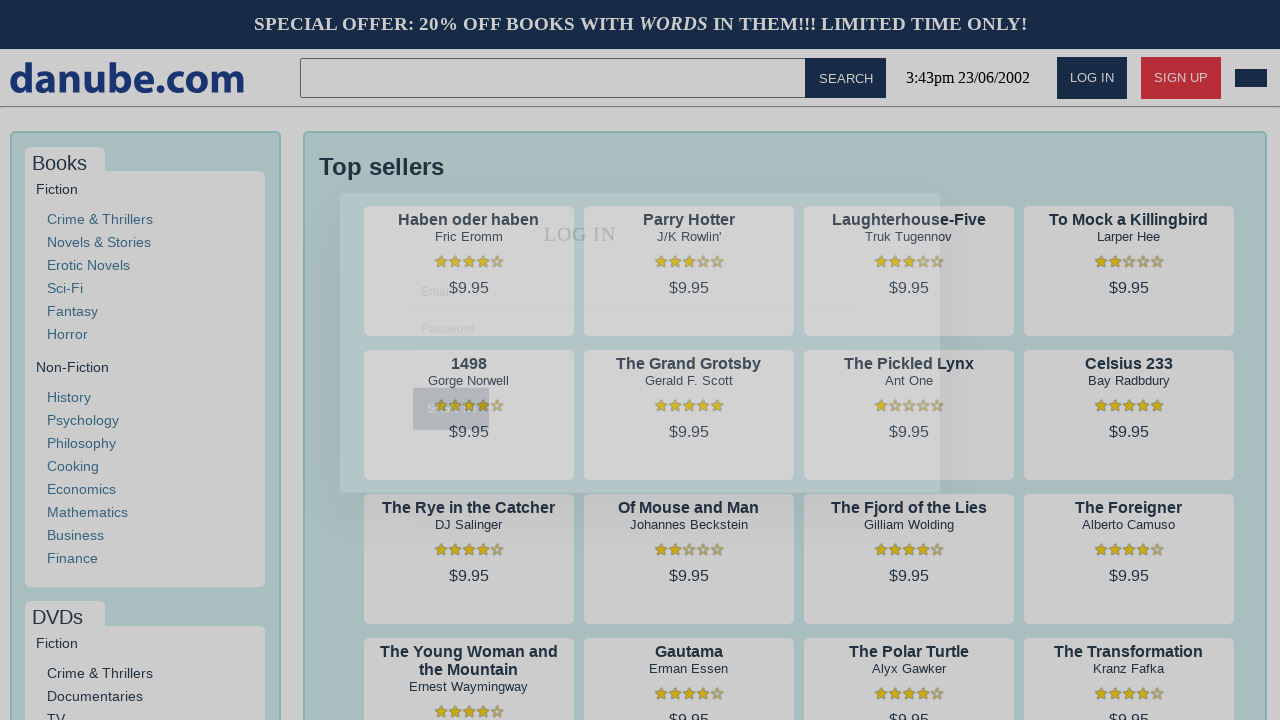

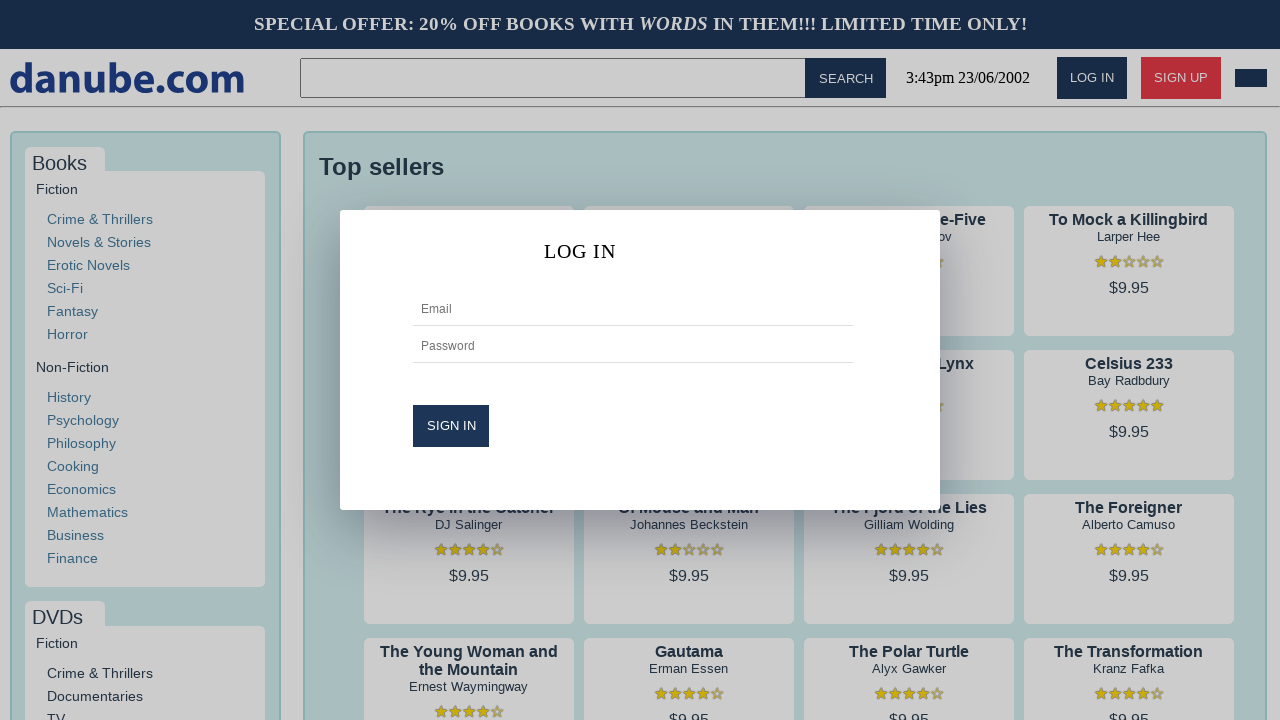